Tests static dropdown selection functionality by selecting currency options using different methods (index, value, and visible text)

Starting URL: https://rahulshettyacademy.com/dropdownsPractise/

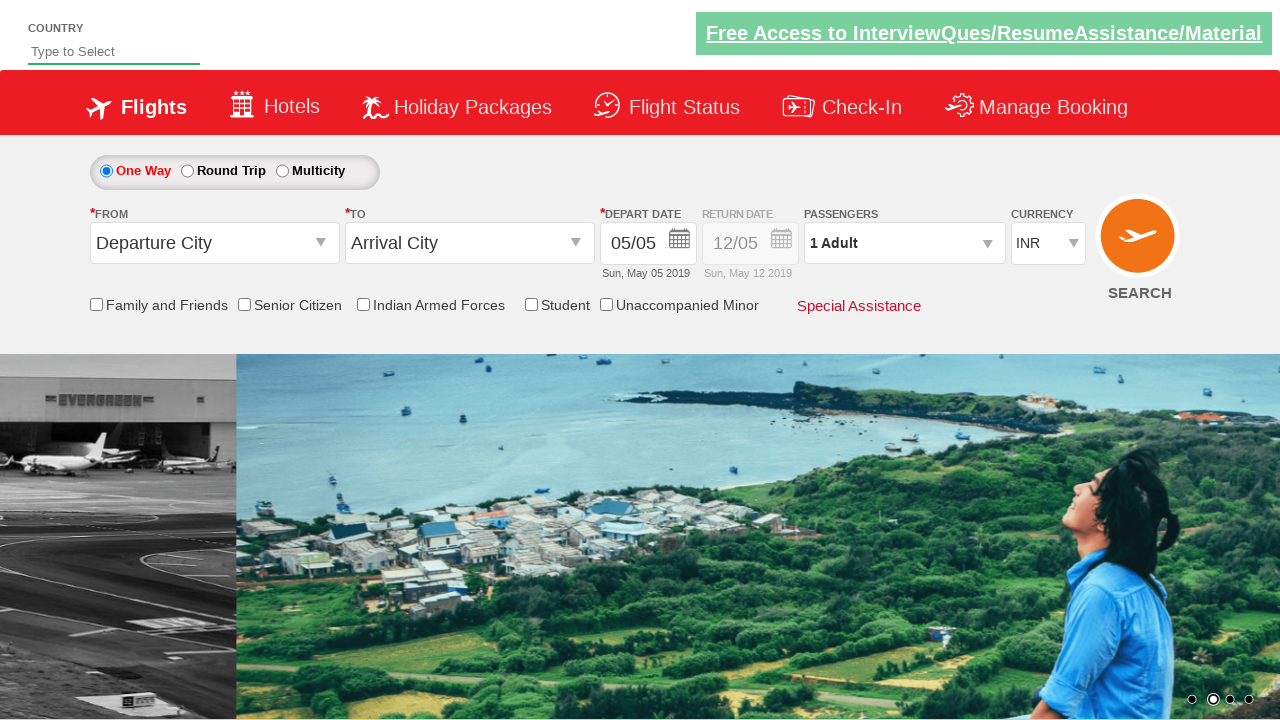

Selected currency dropdown option by index 1 on #ctl00_mainContent_DropDownListCurrency
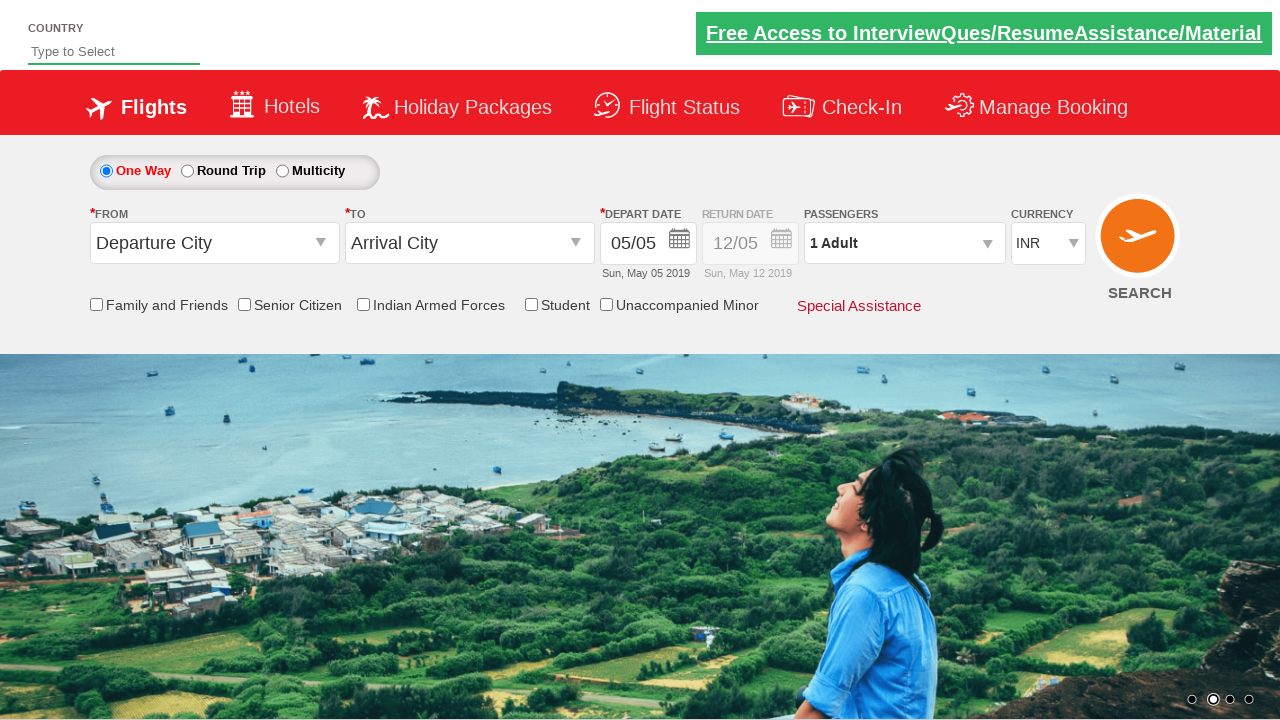

Selected USD currency by value on #ctl00_mainContent_DropDownListCurrency
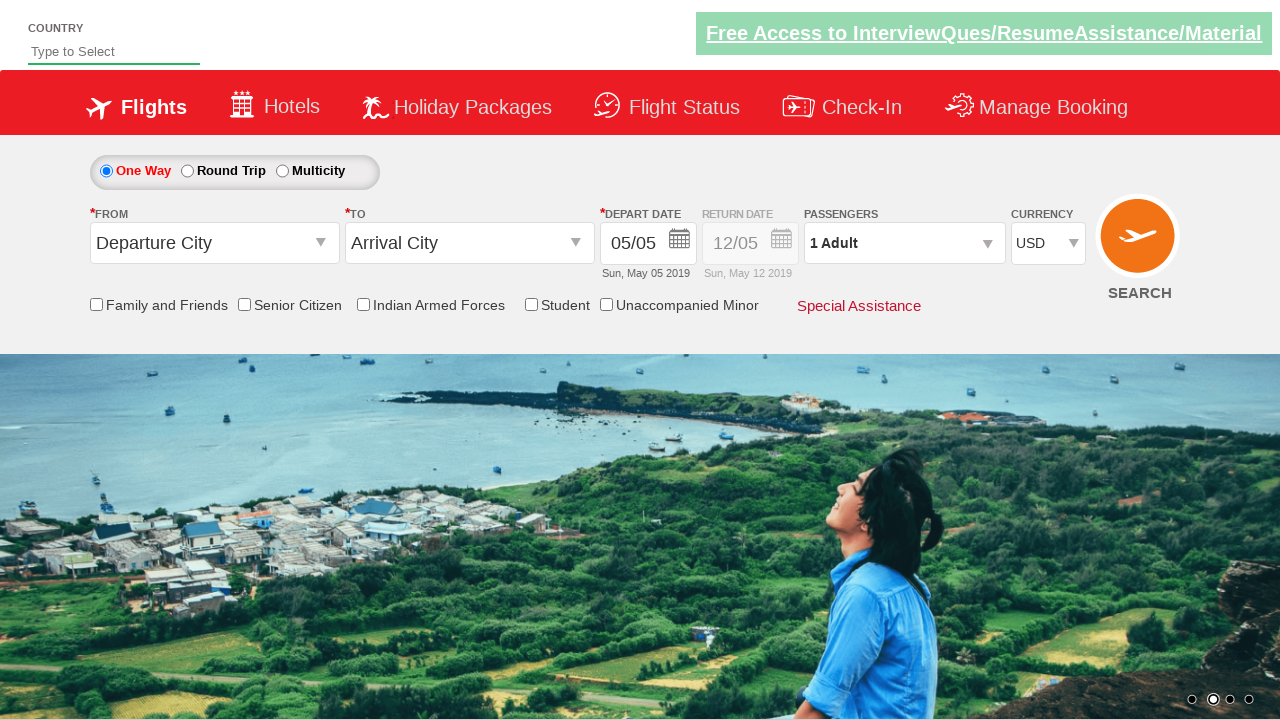

Selected AED currency by visible text on #ctl00_mainContent_DropDownListCurrency
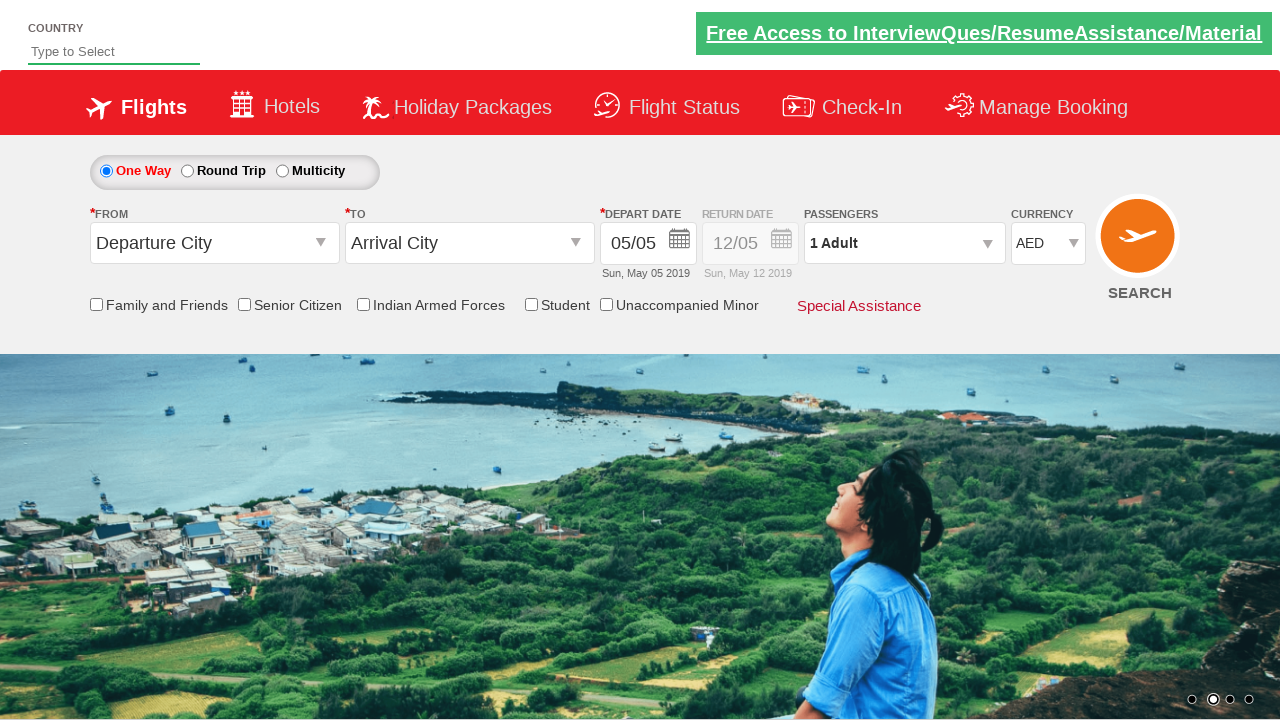

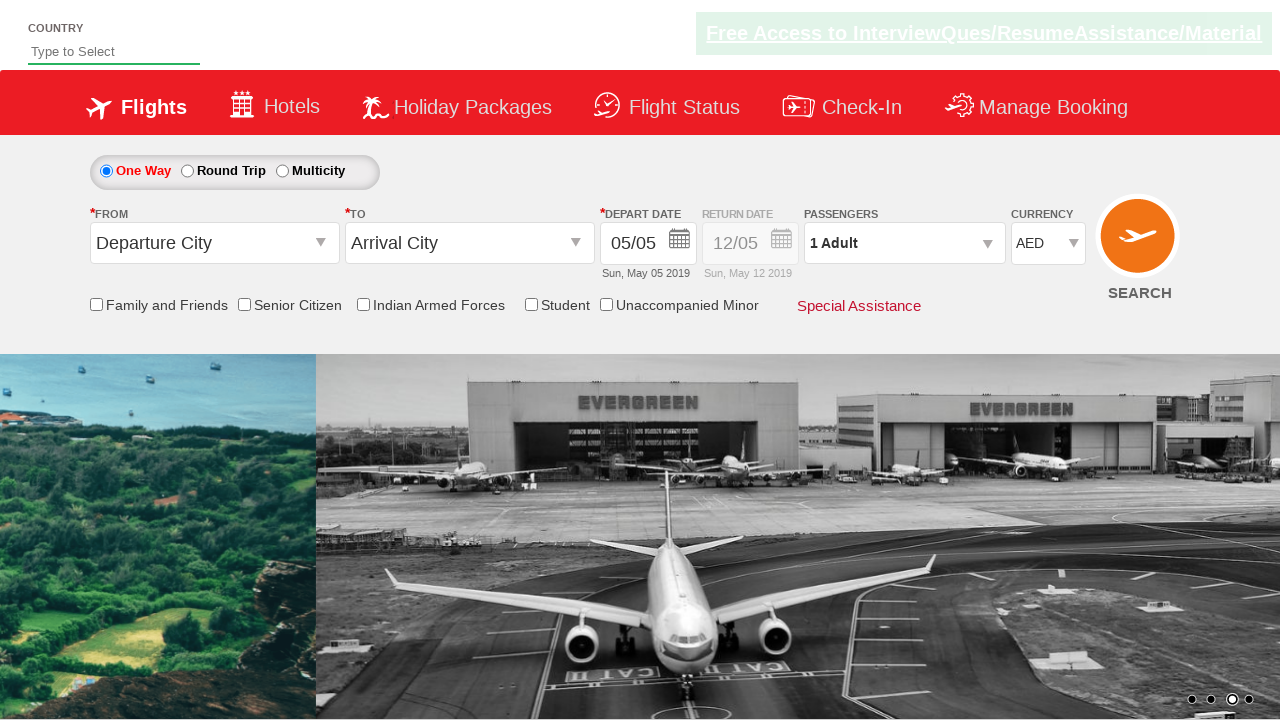